Tests JavaScript alert popup functionality by clicking a button that triggers an alert, capturing the alert text, and accepting the alert dialog.

Starting URL: https://demoqa.com/alerts

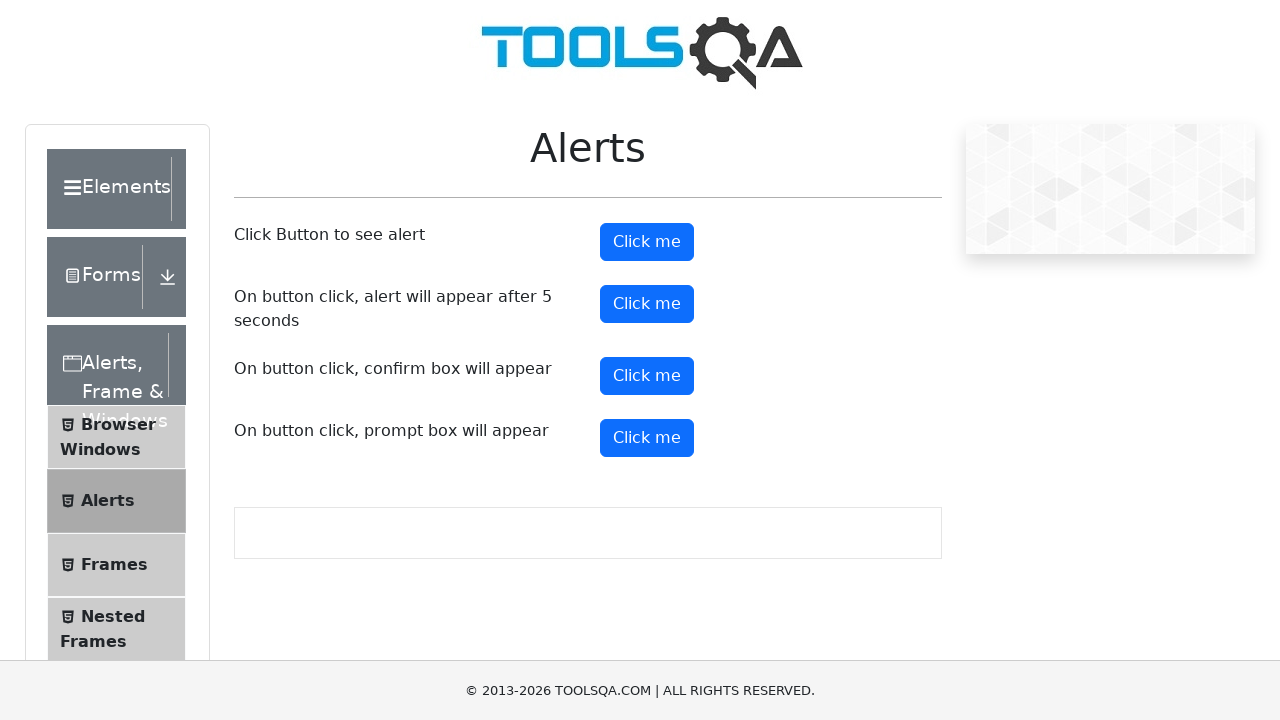

Set up dialog handler to capture and accept alerts
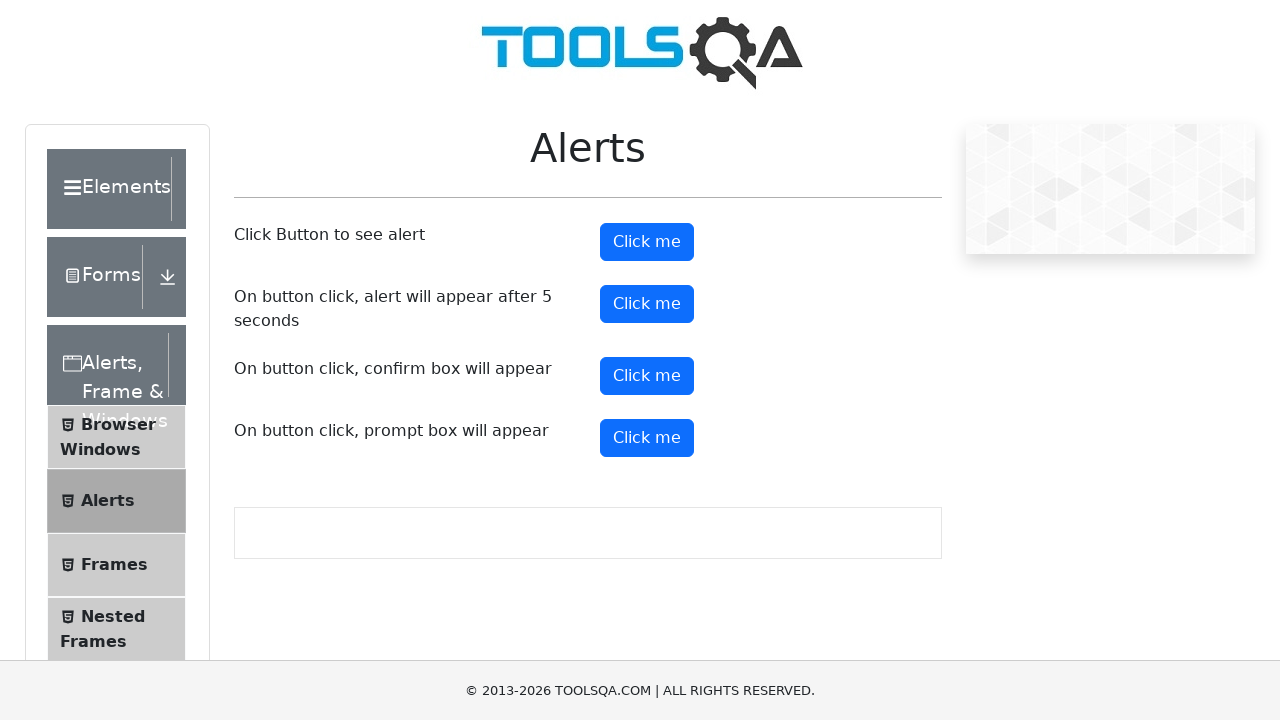

Clicked alert button to trigger JavaScript alert popup at (647, 242) on button#alertButton
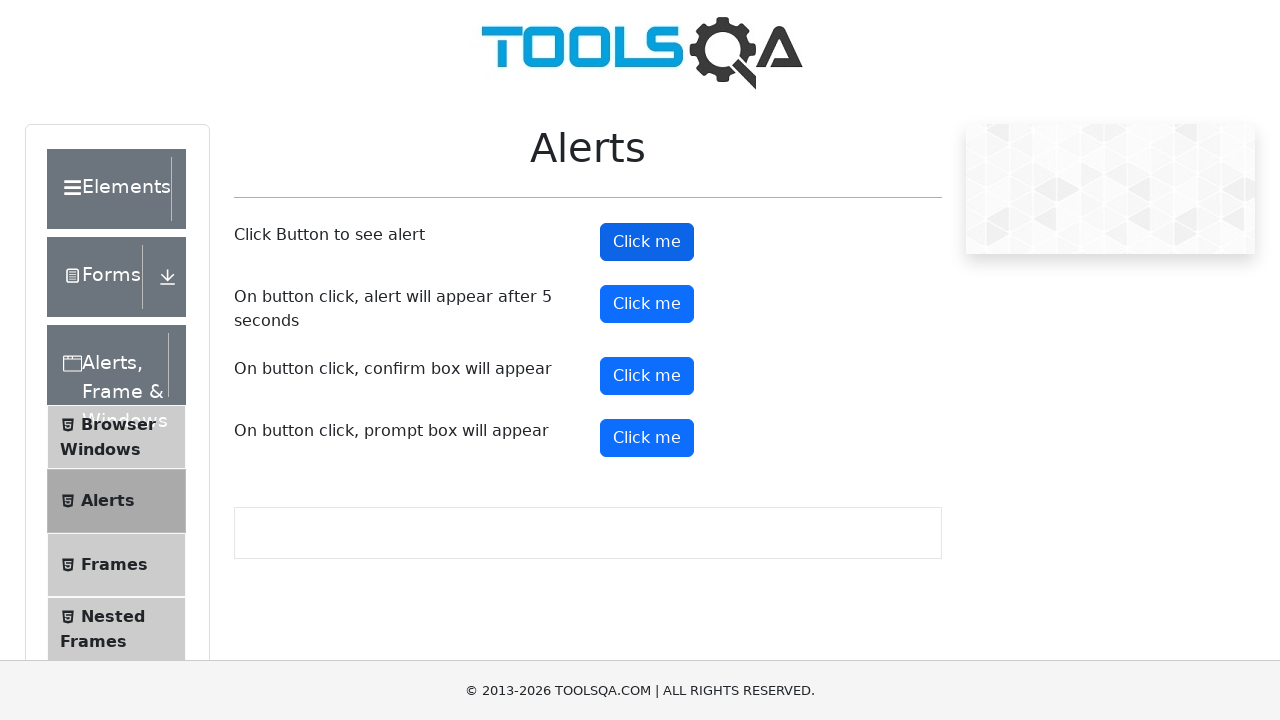

Waited for dialog to be processed
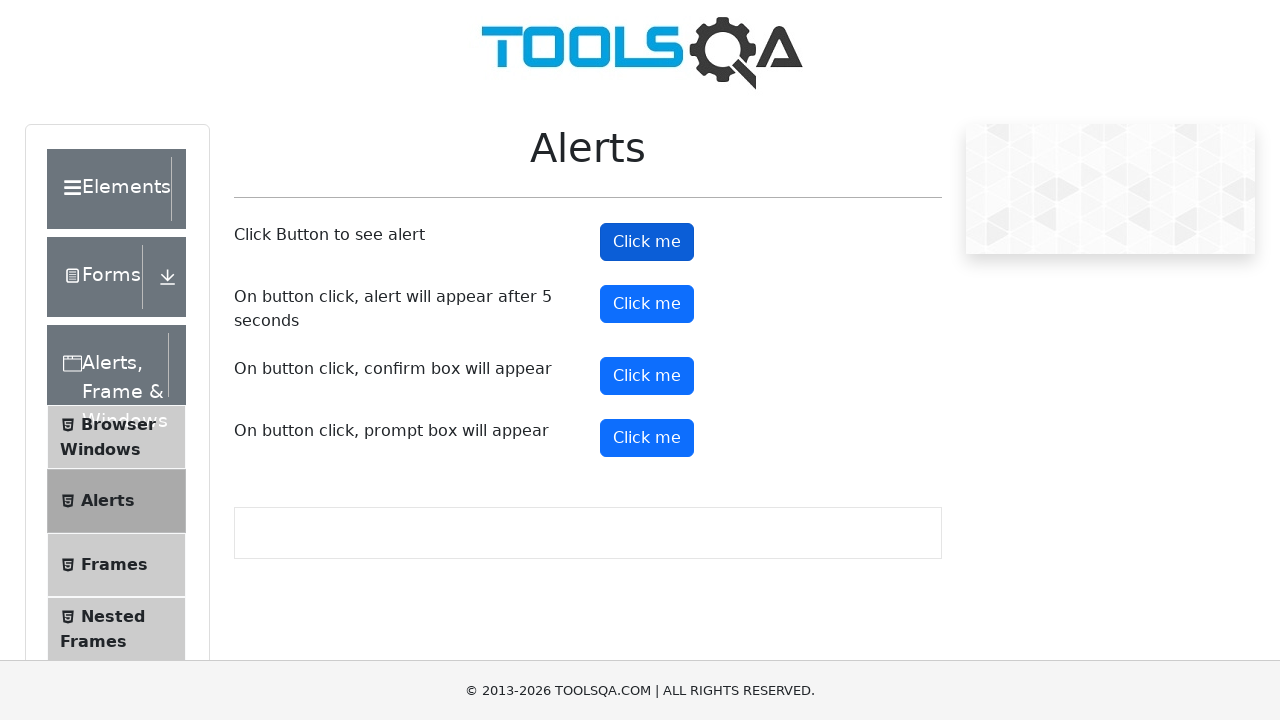

Alert text verification passed - captured 'You clicked a button'
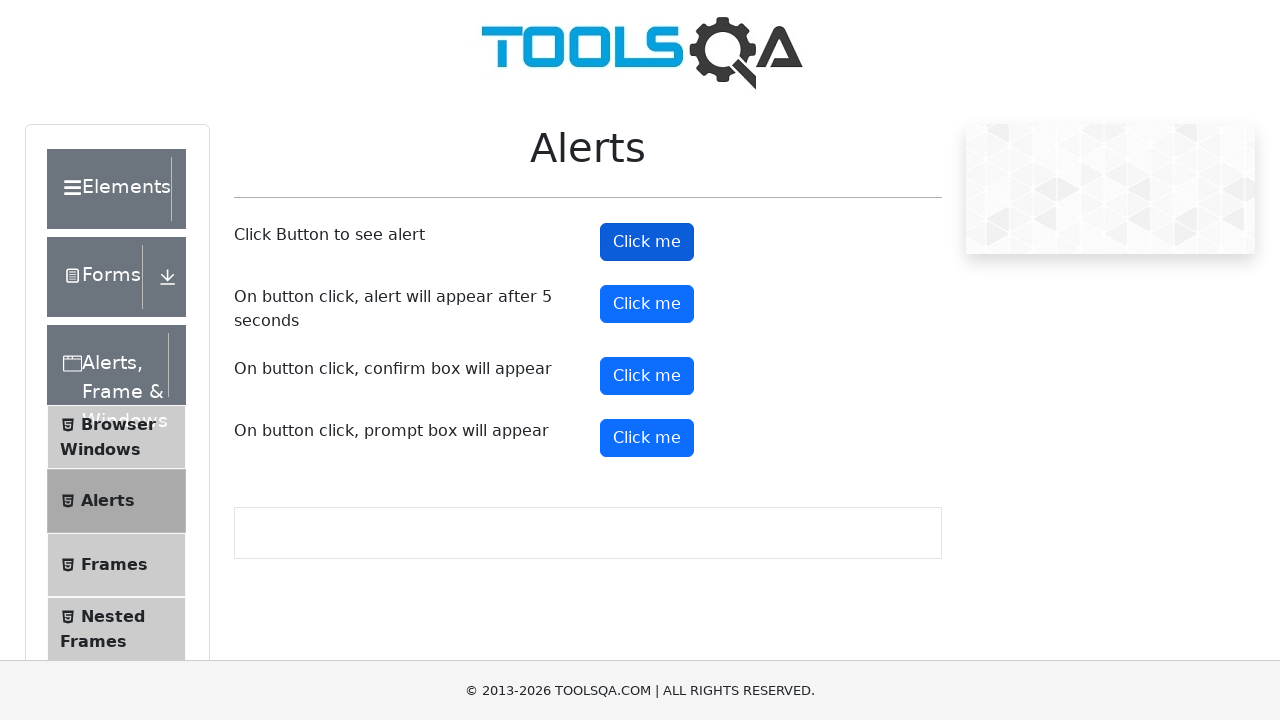

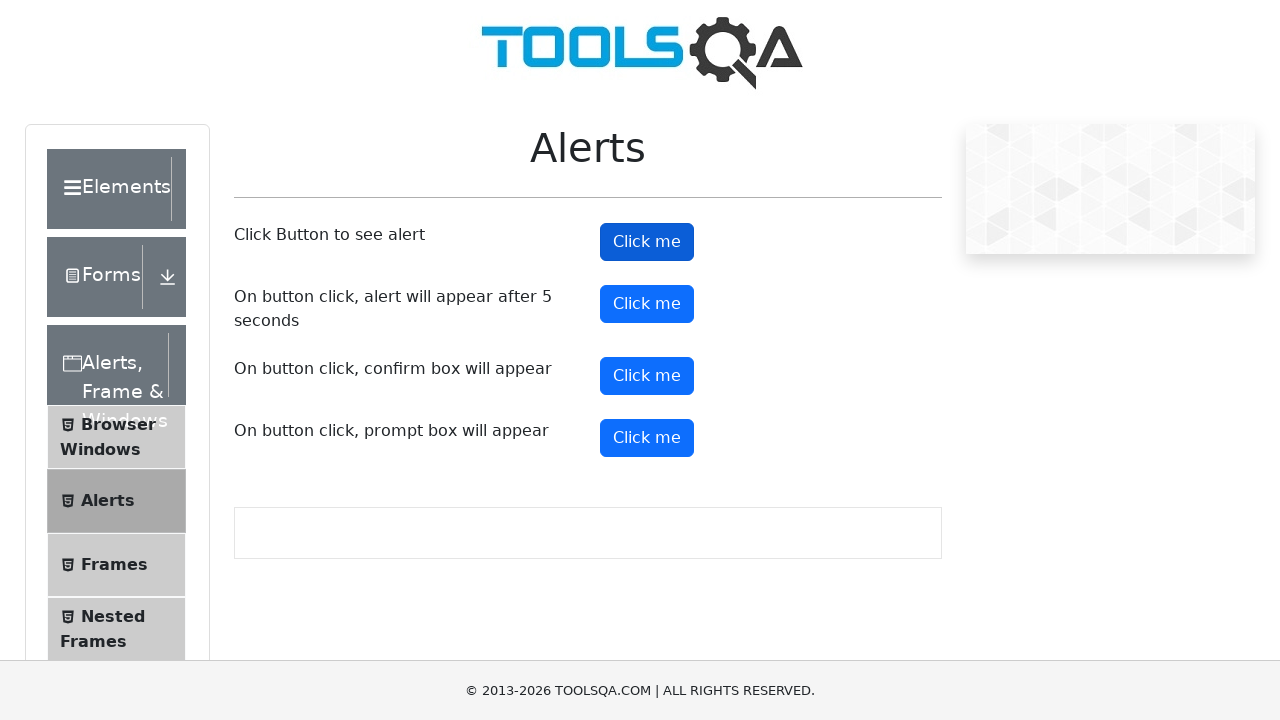